Navigates to the DemoQA text-box page and clicks on the Forms button in the sidebar menu to navigate to the Forms section.

Starting URL: https://demoqa.com/text-box

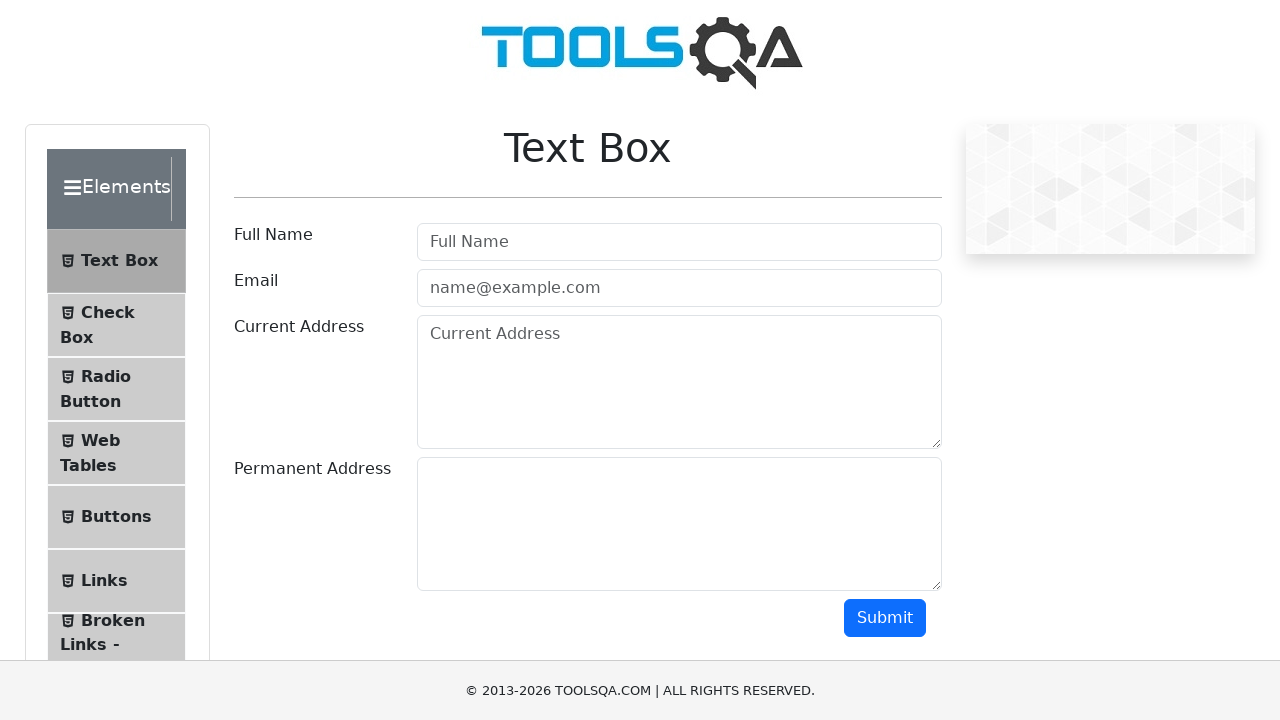

Navigated to DemoQA text-box page
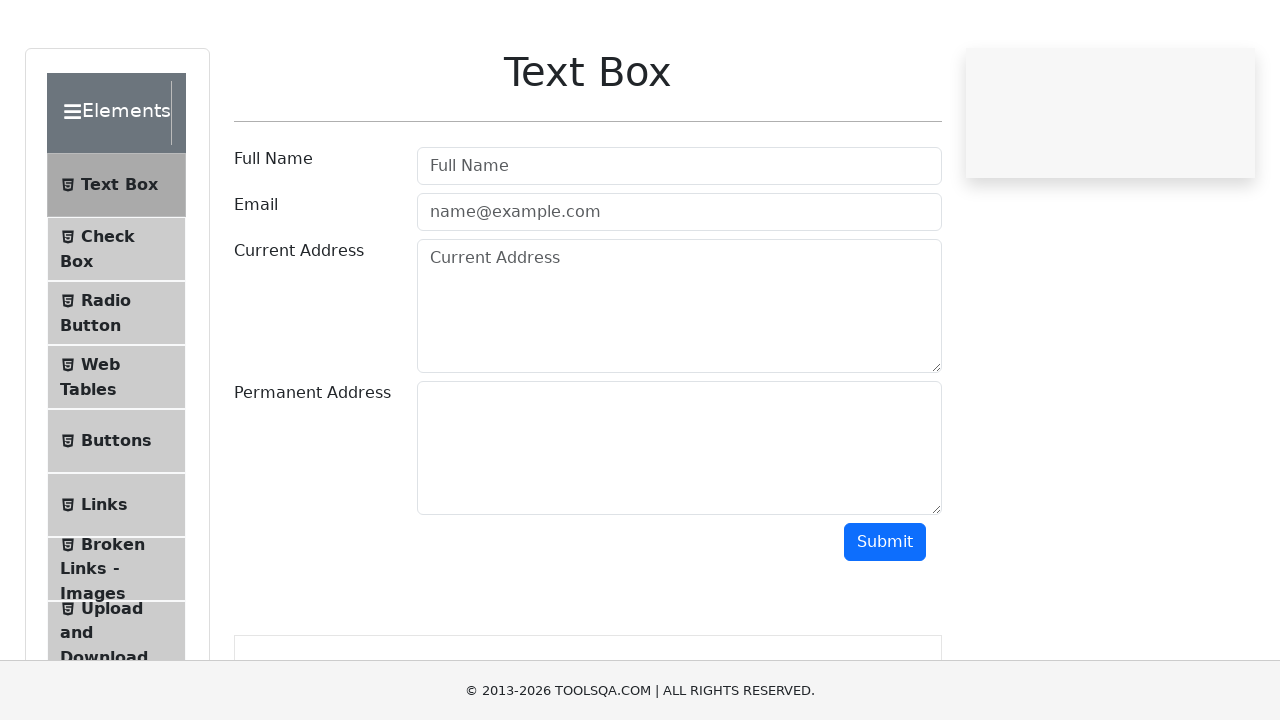

Clicked on Forms button in sidebar menu to navigate to Forms section at (126, 360) on .element-group:has-text('Forms')
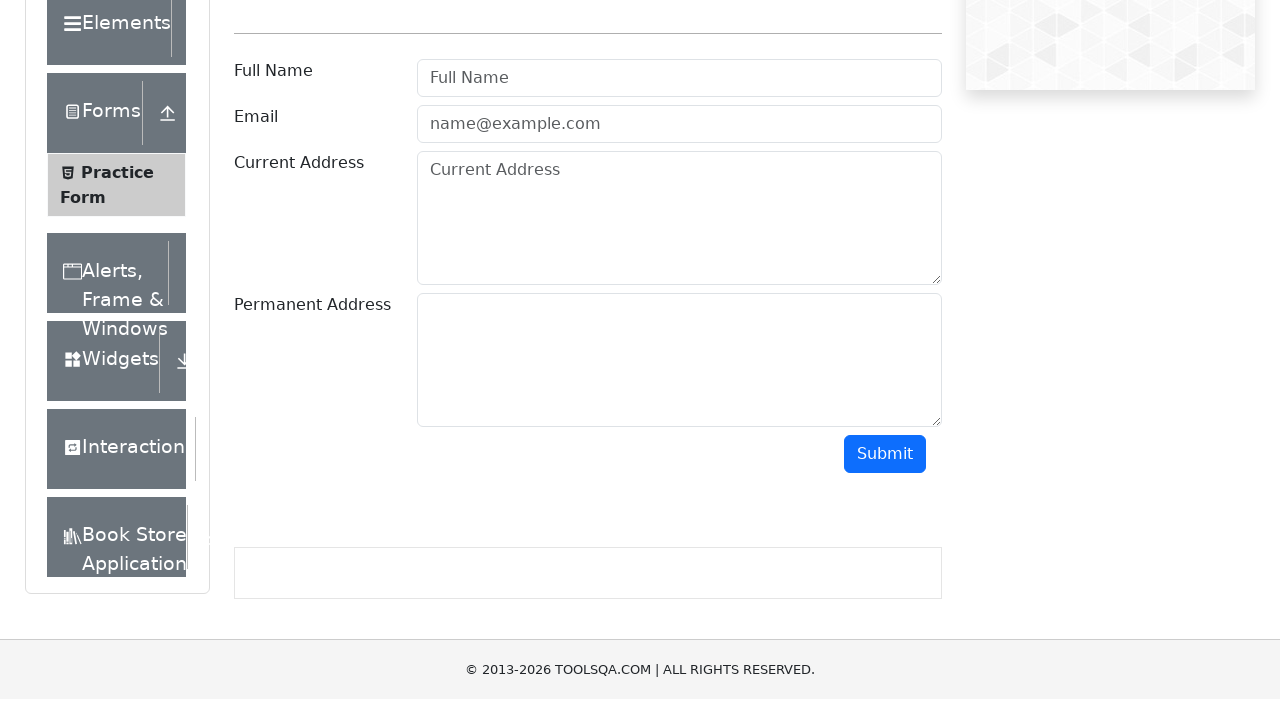

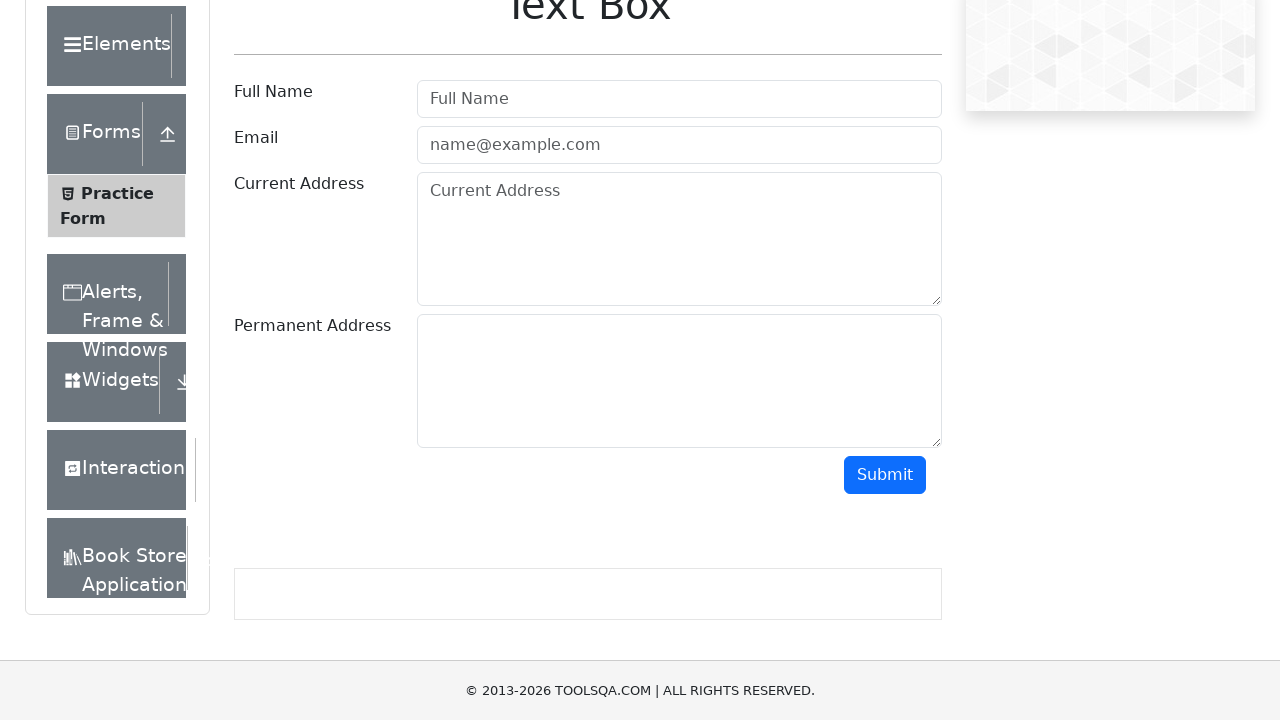